Scrolls down to the footer and verifies the 'SUBSCRIPTION' text is visible on the page

Starting URL: http://automationexercise.com

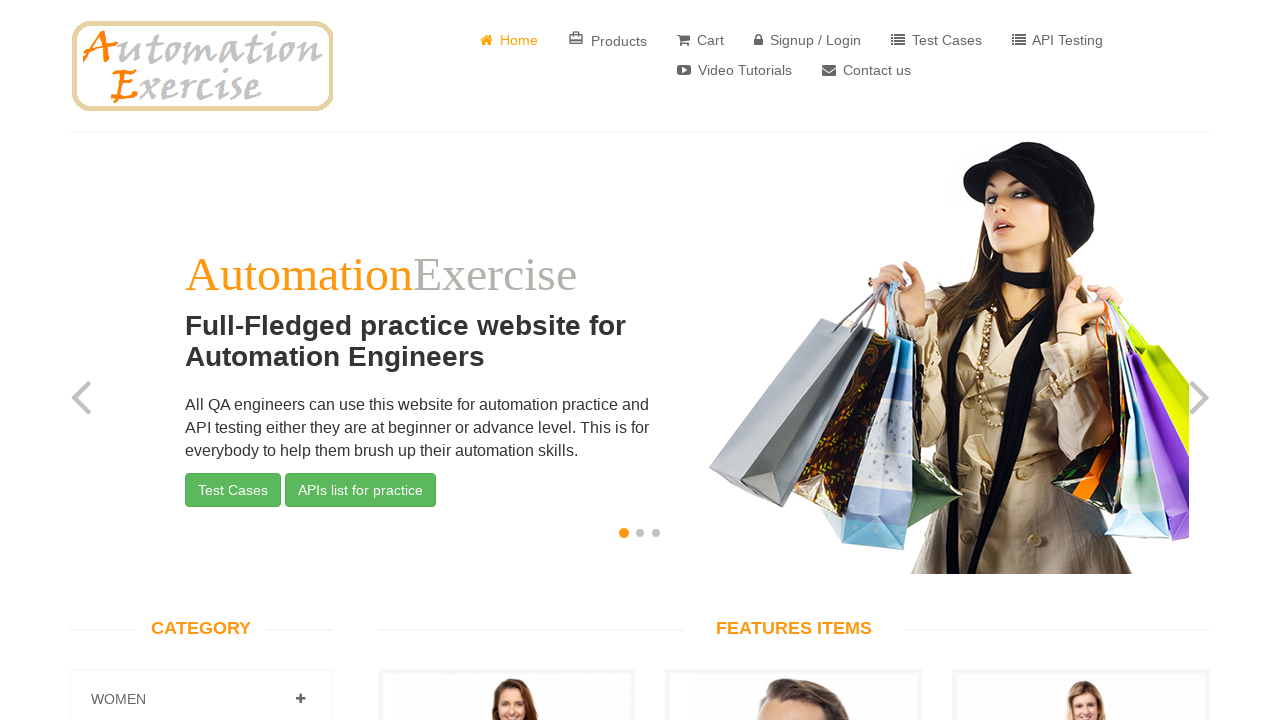

Located 'Subscription' header element
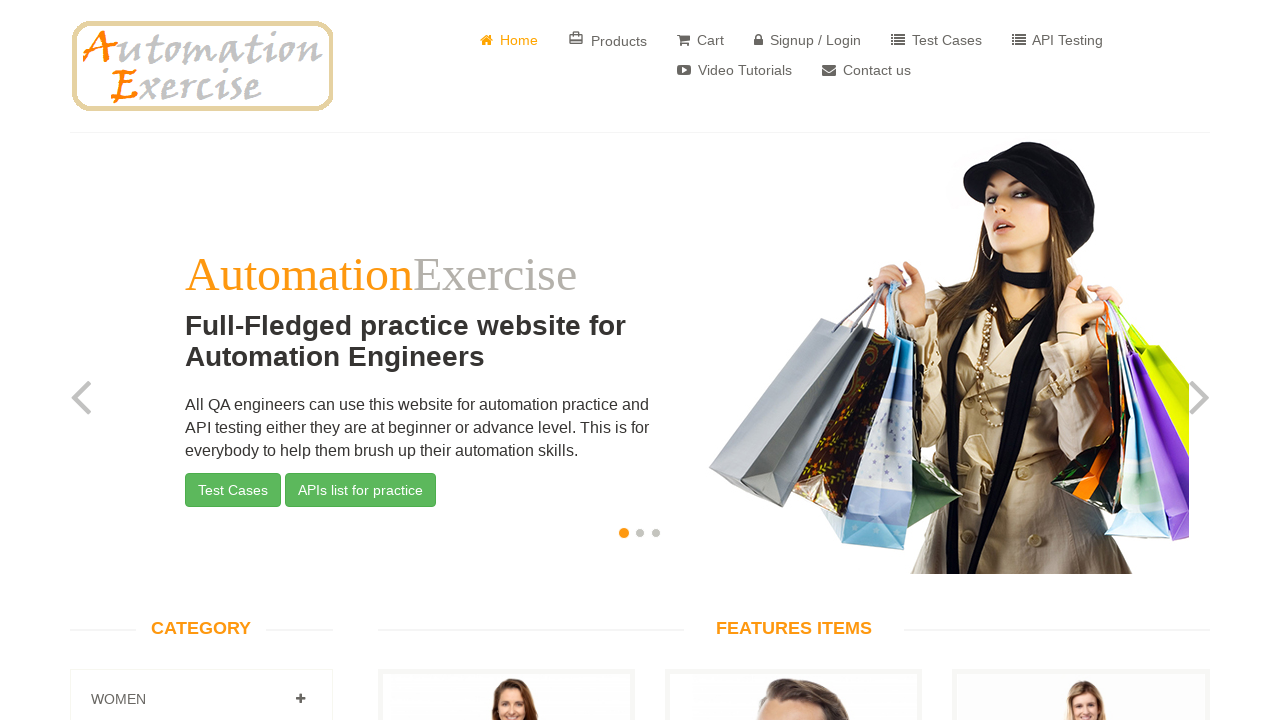

Scrolled down to bring 'Subscription' header into view
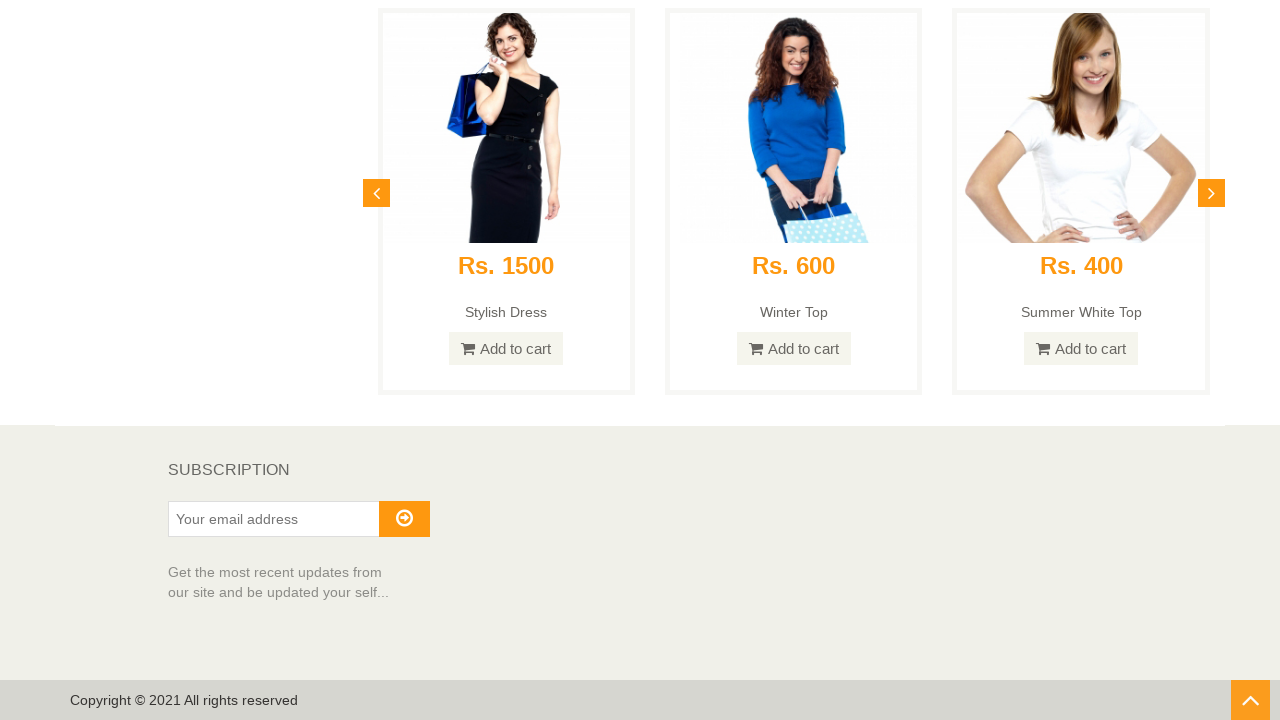

Verified 'Subscription' text is visible on the page
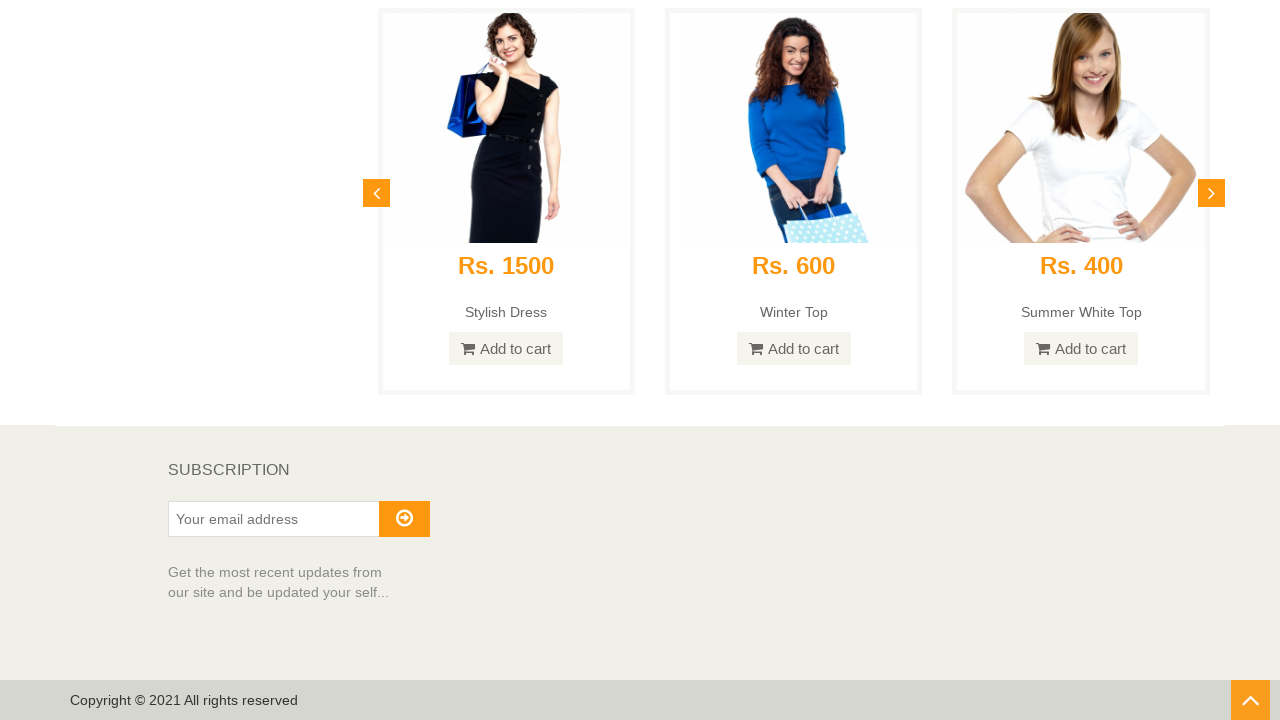

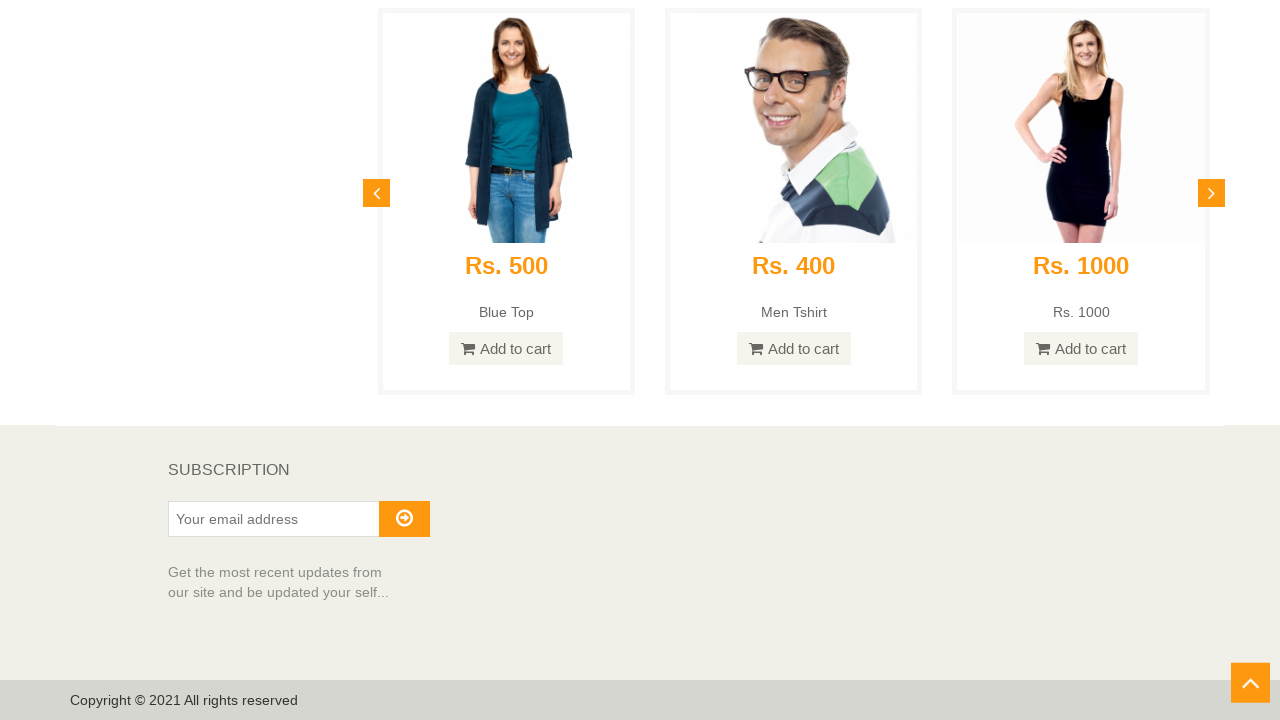